Navigates to a practice page and maximizes the browser window for cross-browser testing

Starting URL: https://courses.letskodeit.com/practice

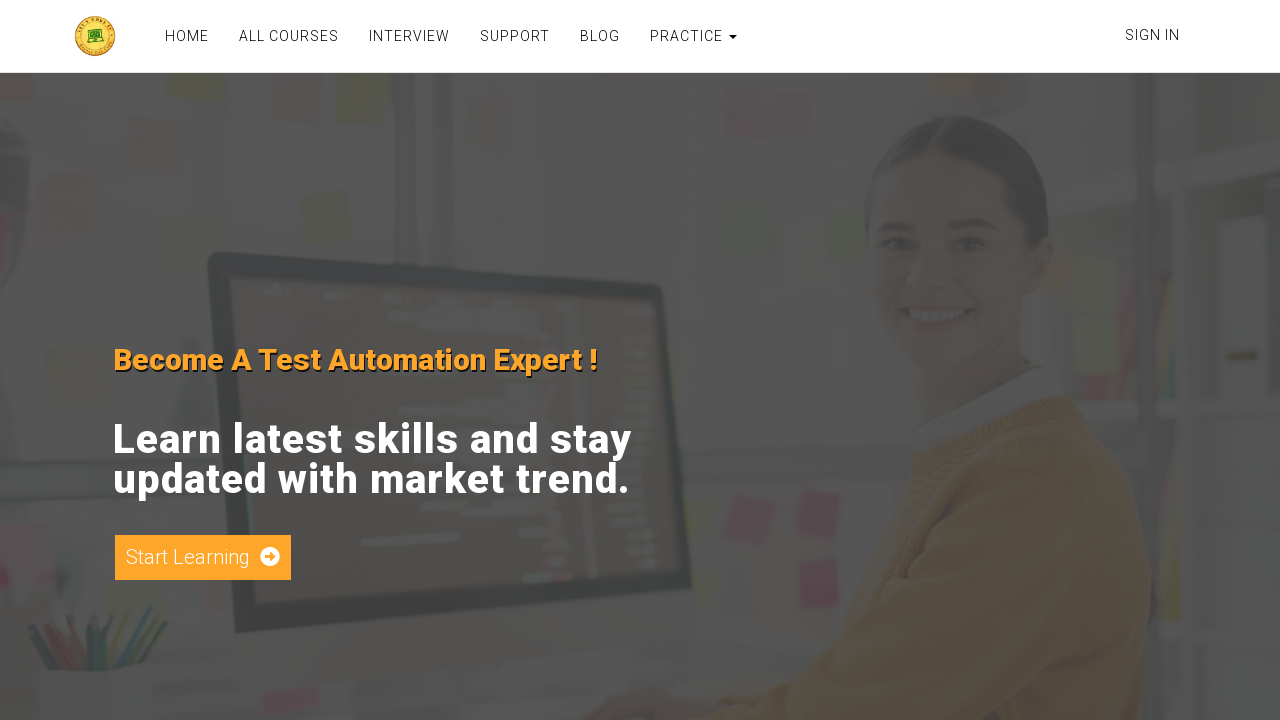

Navigated to practice page at https://courses.letskodeit.com/practice
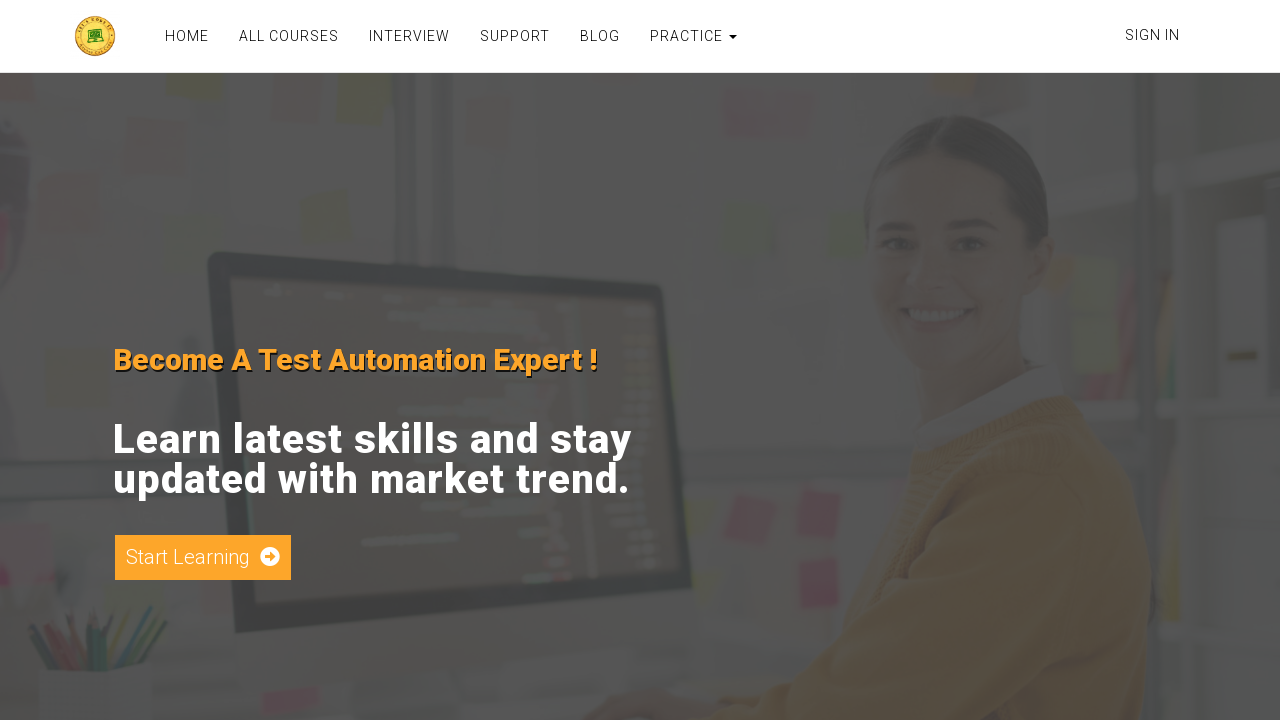

Maximized browser window for cross-browser testing
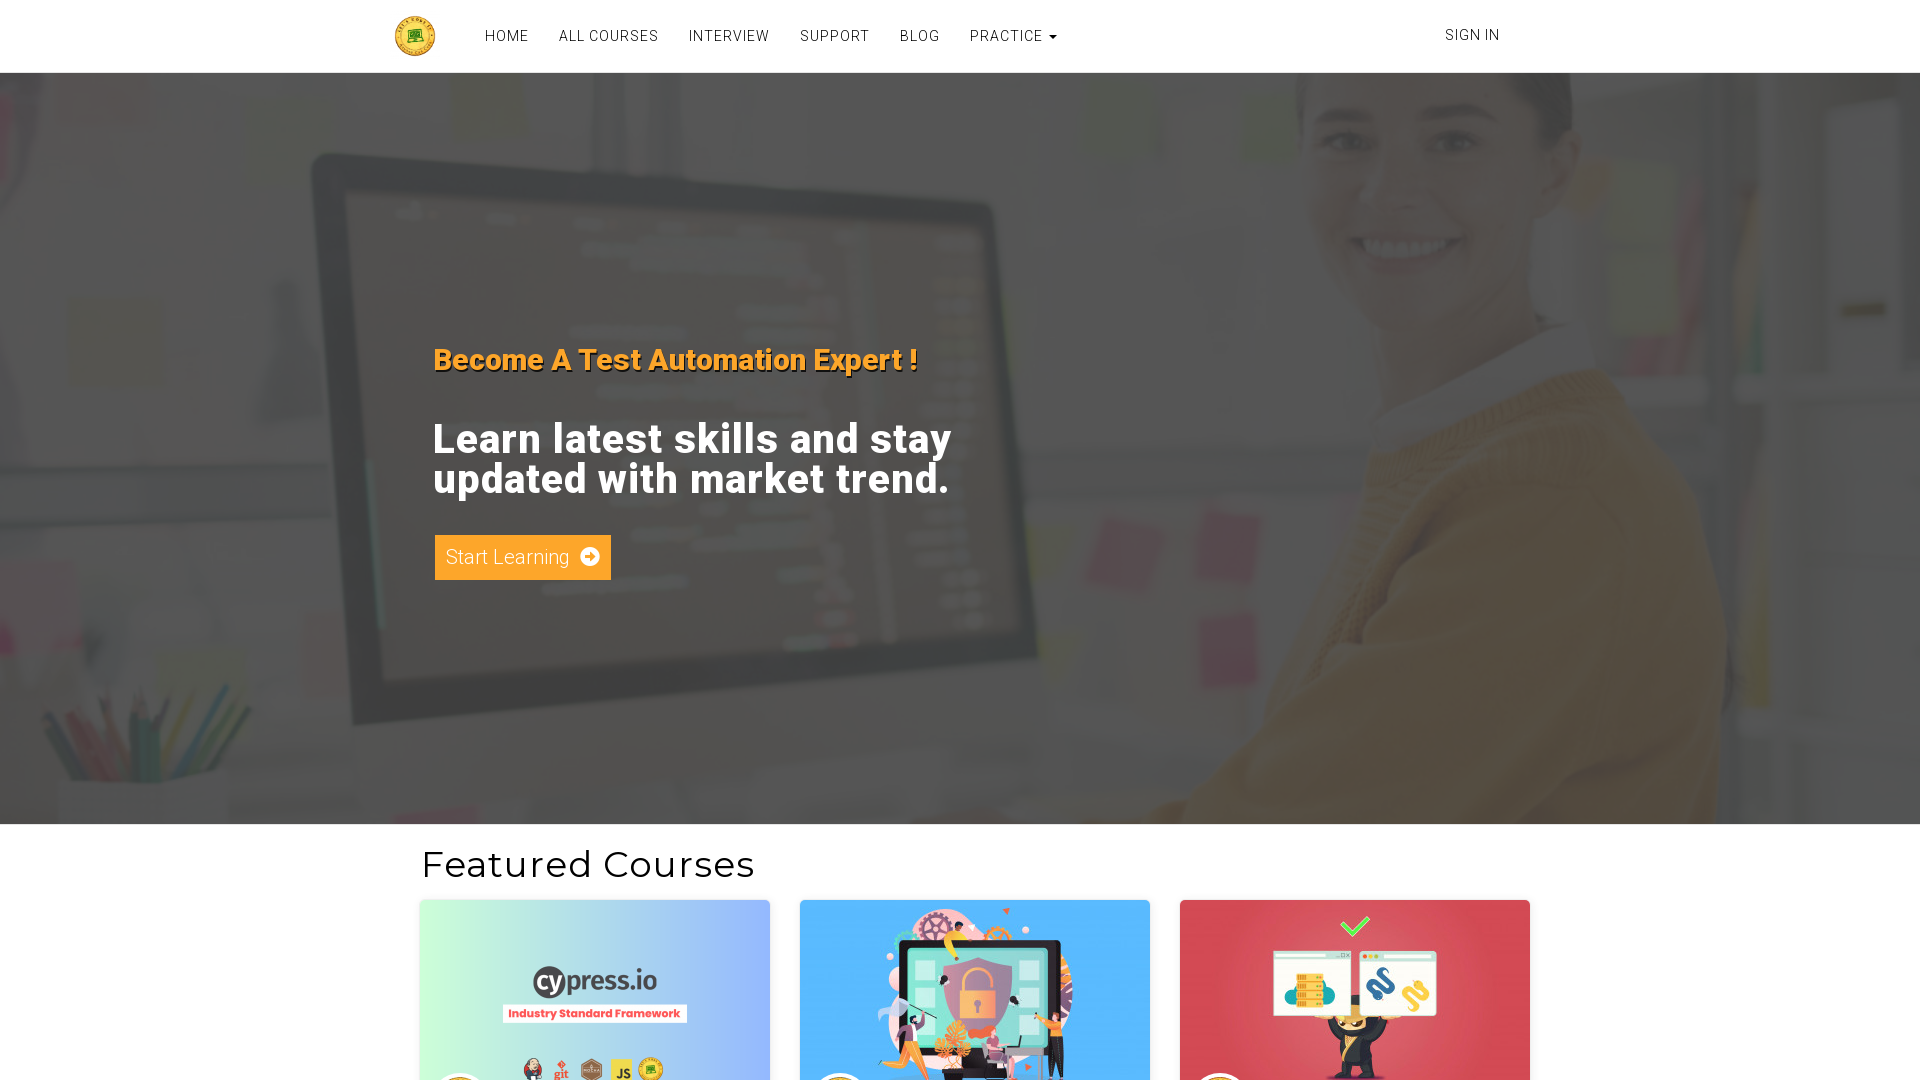

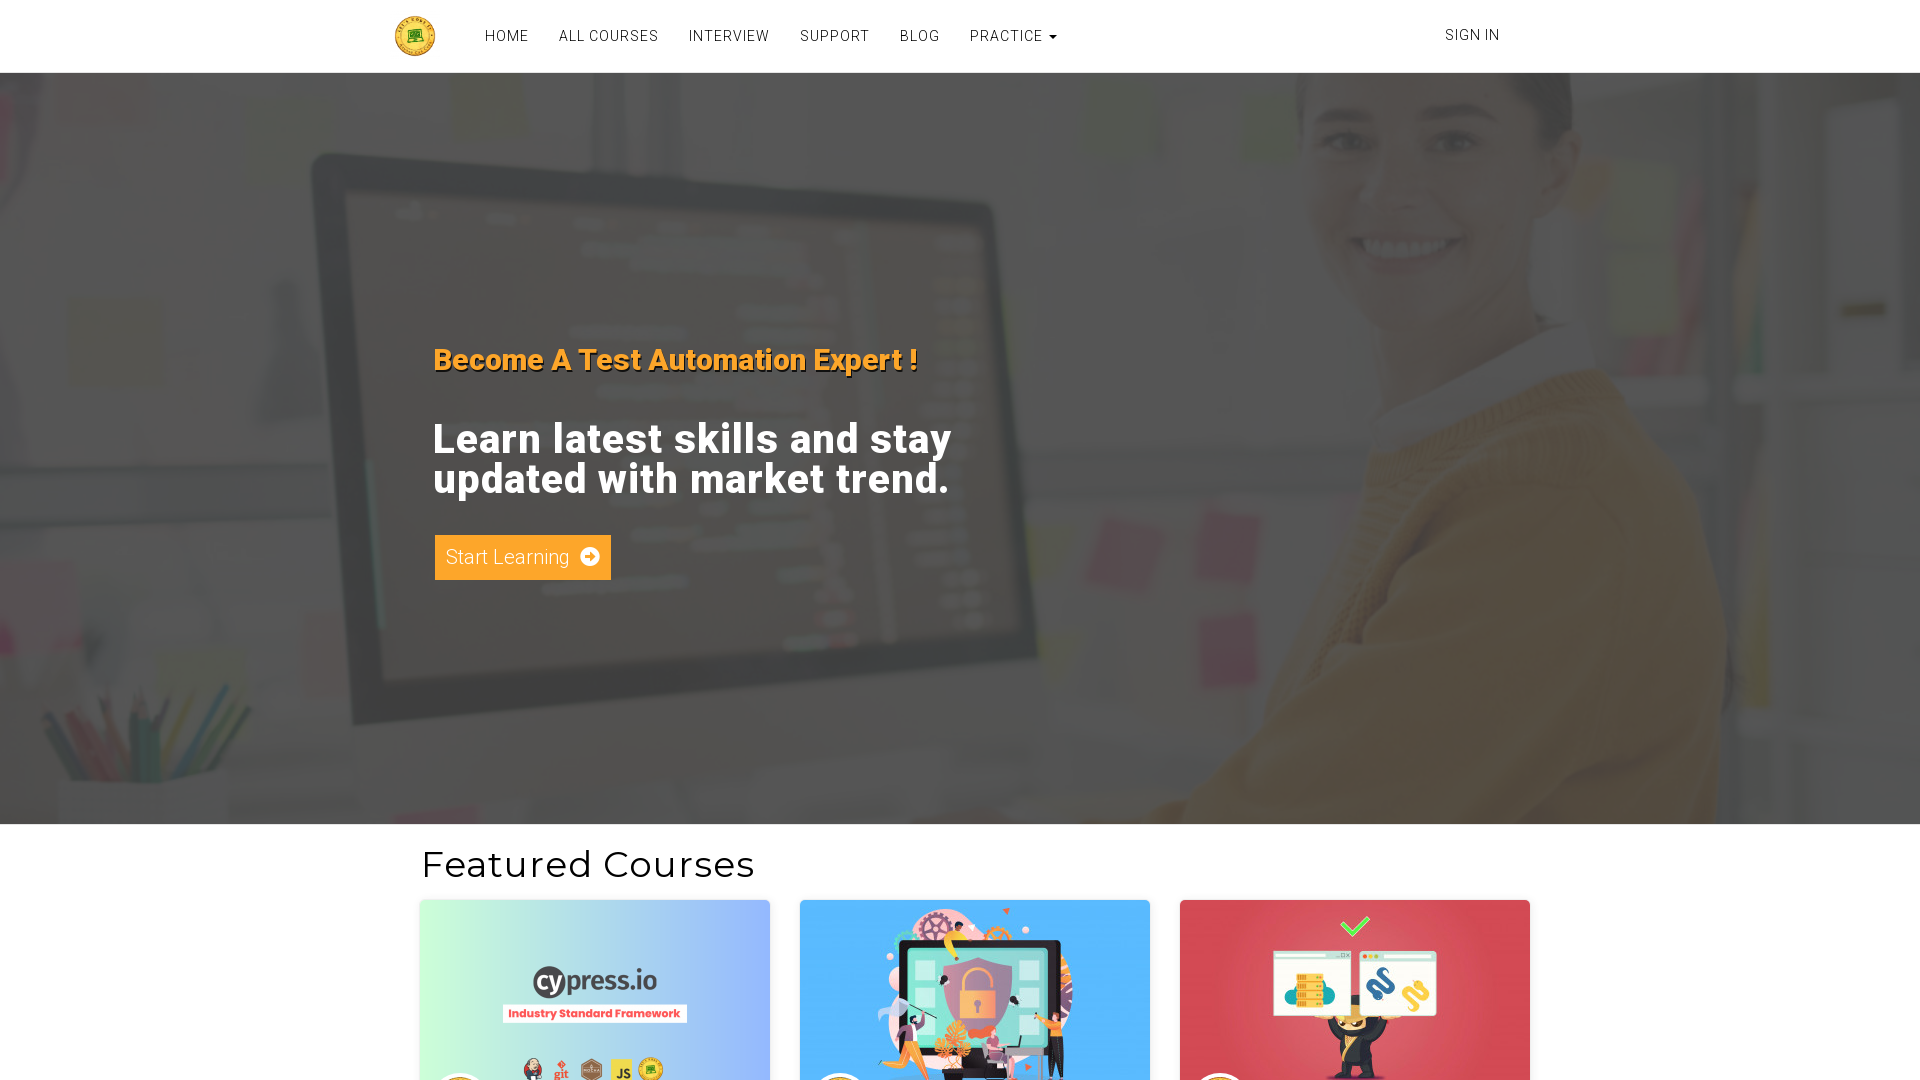